Tests mobile number field validation by entering less than 10 digits and verifying error styling appears

Starting URL: https://demoqa.com/automation-practice-form

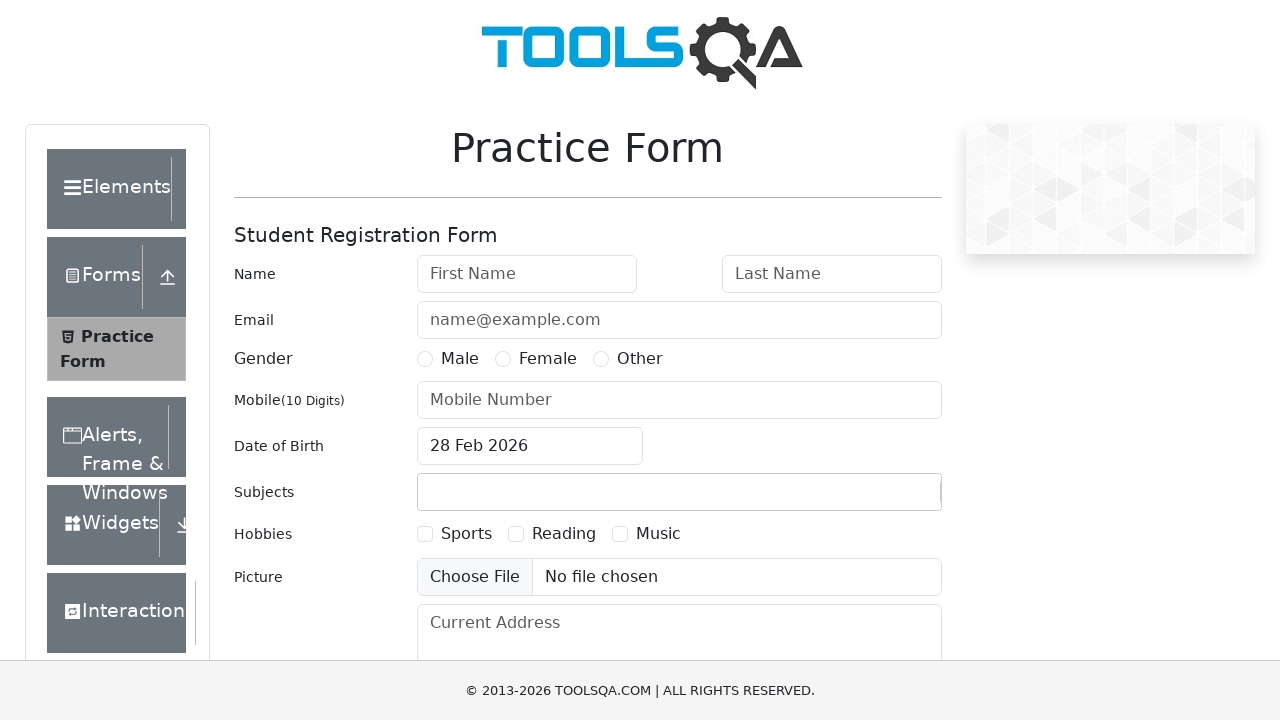

Filled mobile number field with '12345' (less than 10 digits) on #userNumber
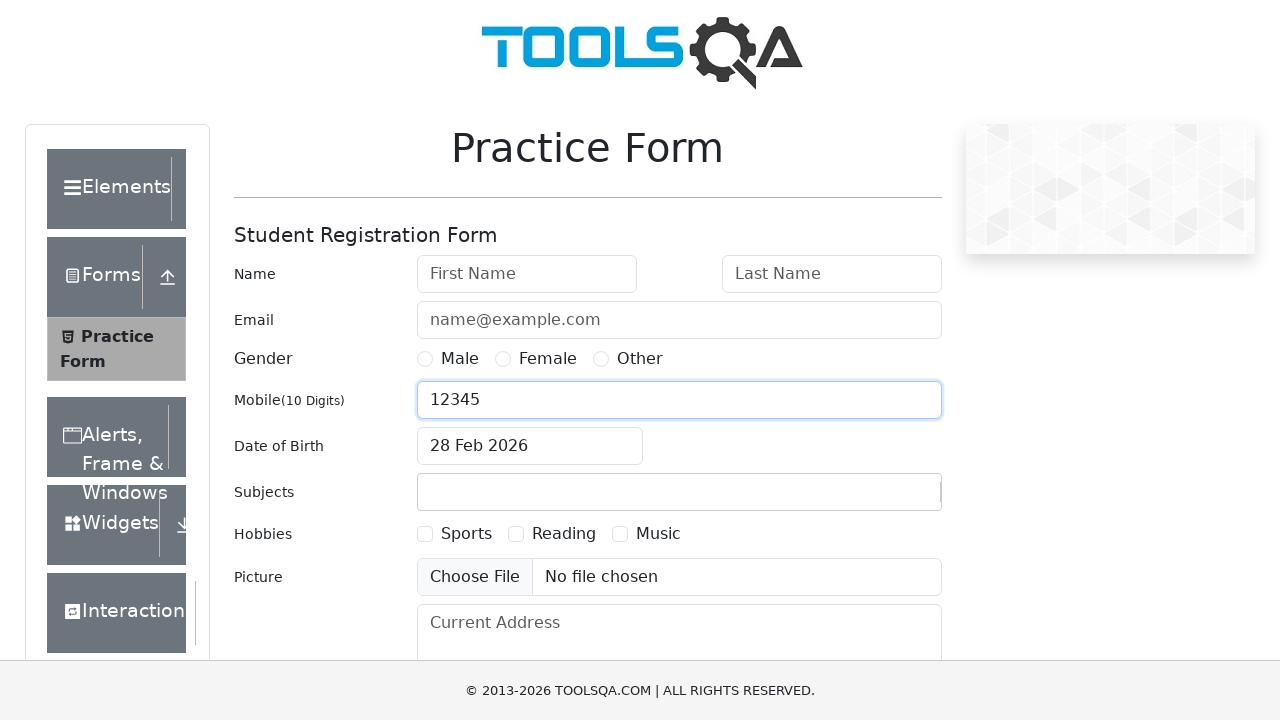

Pressed Enter to trigger validation on mobile number field on #userNumber
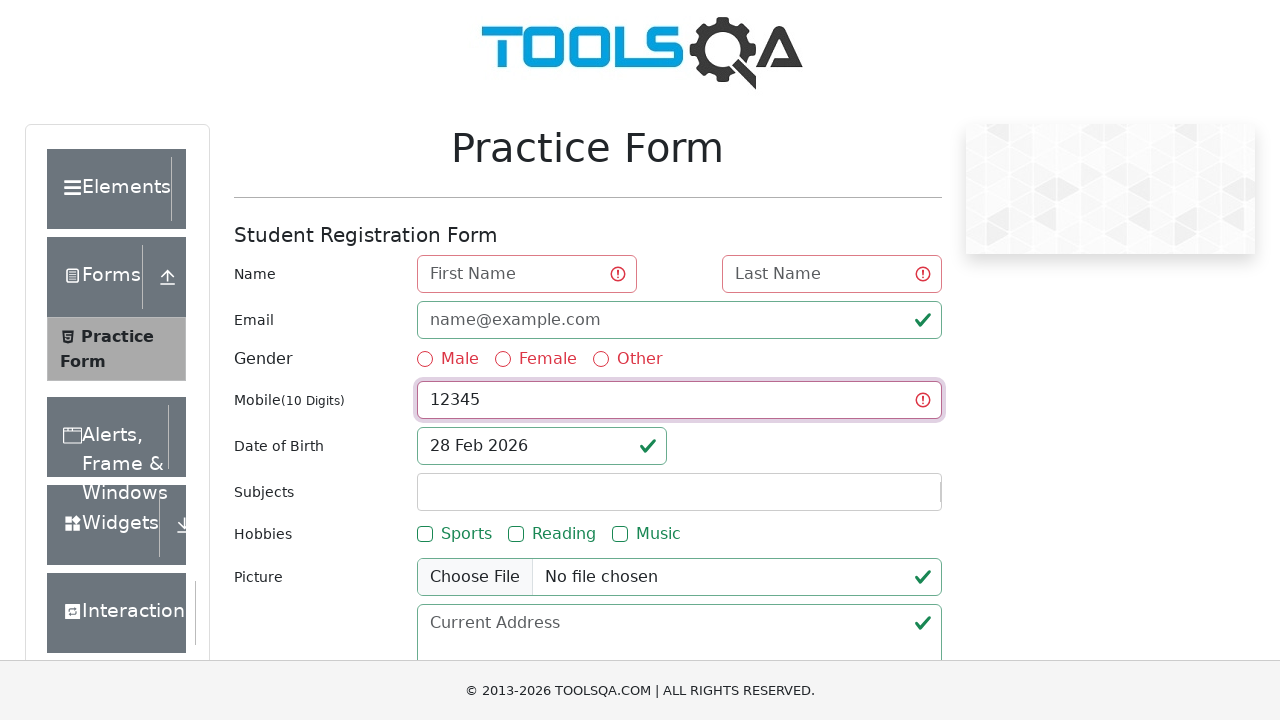

Waited 2000ms for validation styling to appear
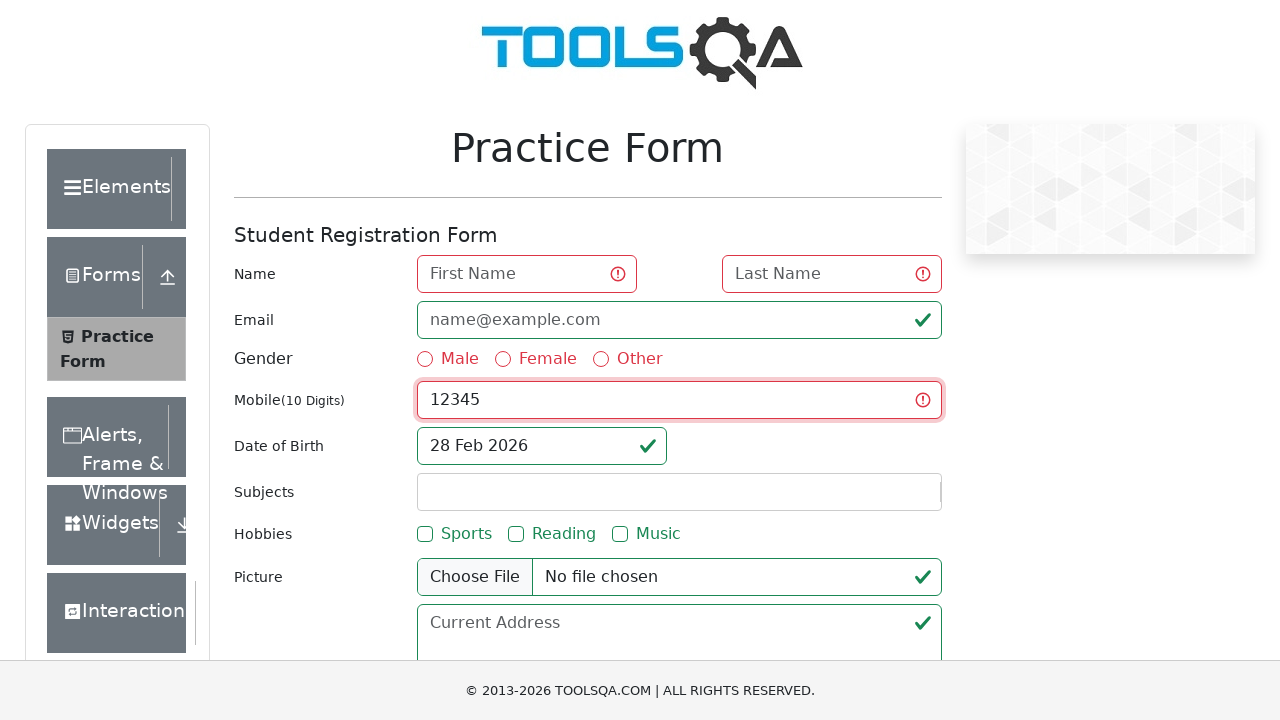

Located mobile number field for validation error verification
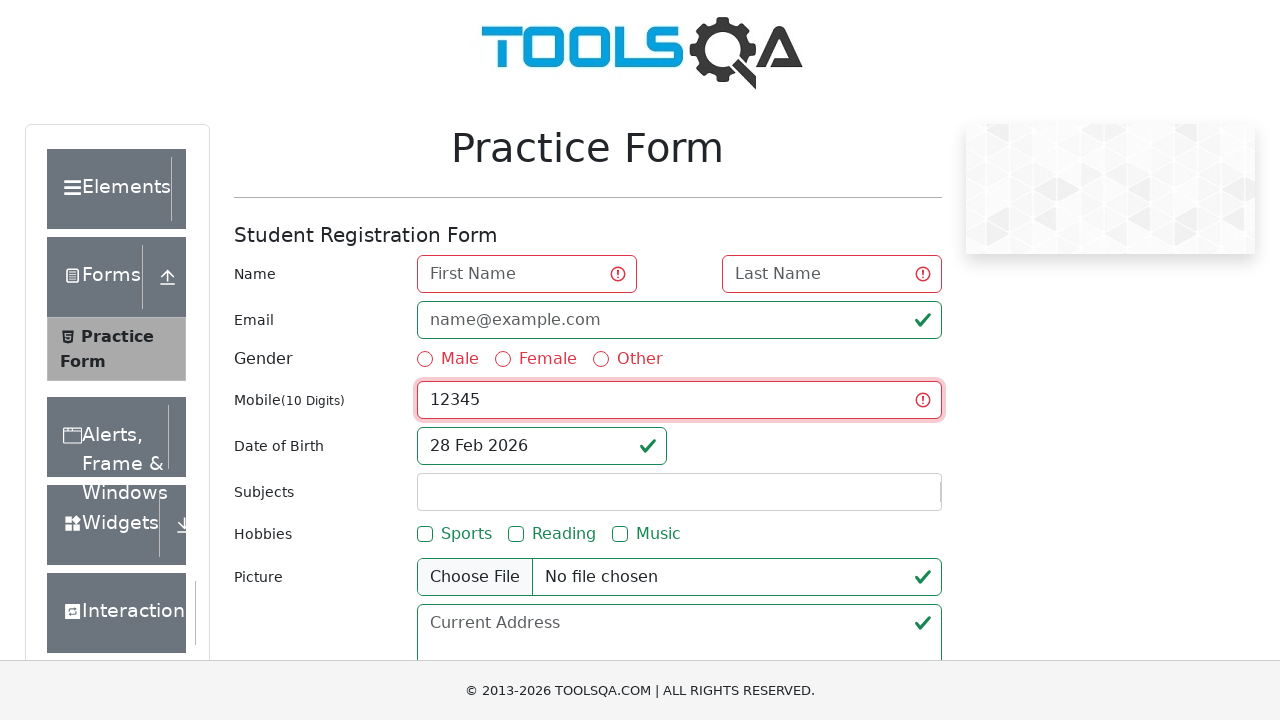

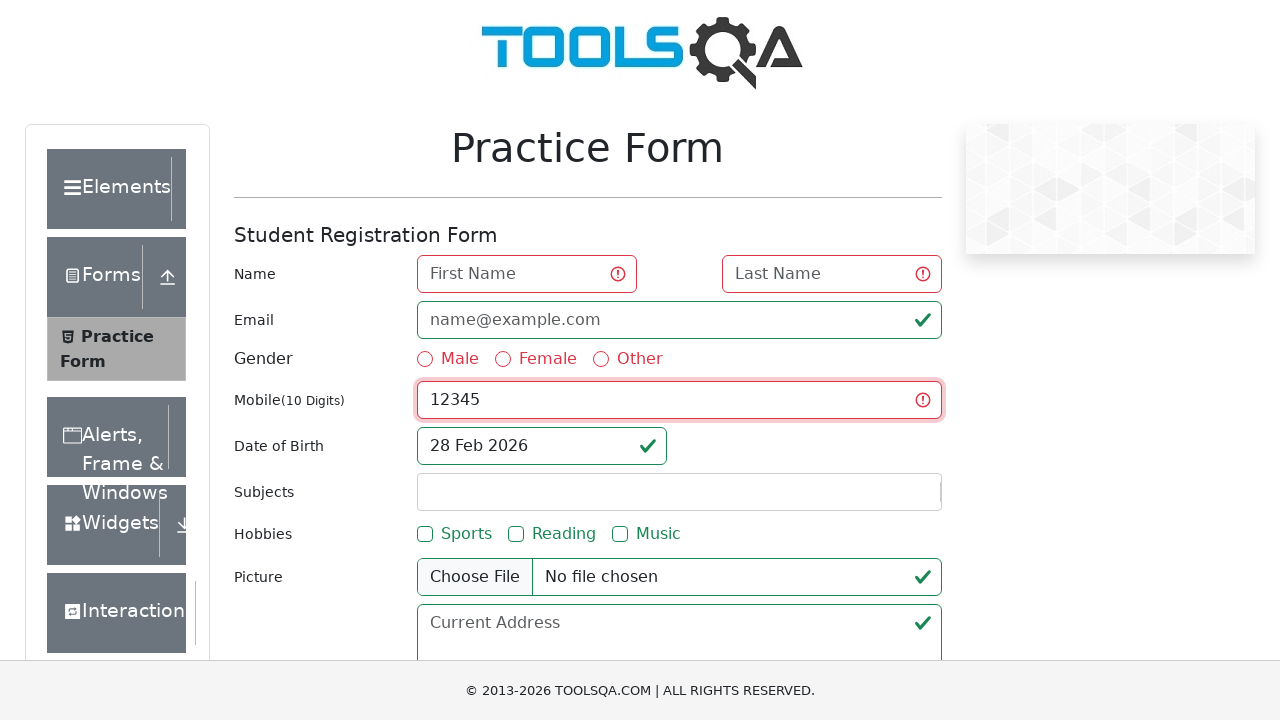